Navigates to TestLeaf website and retrieves the page title

Starting URL: https://testleaf.com

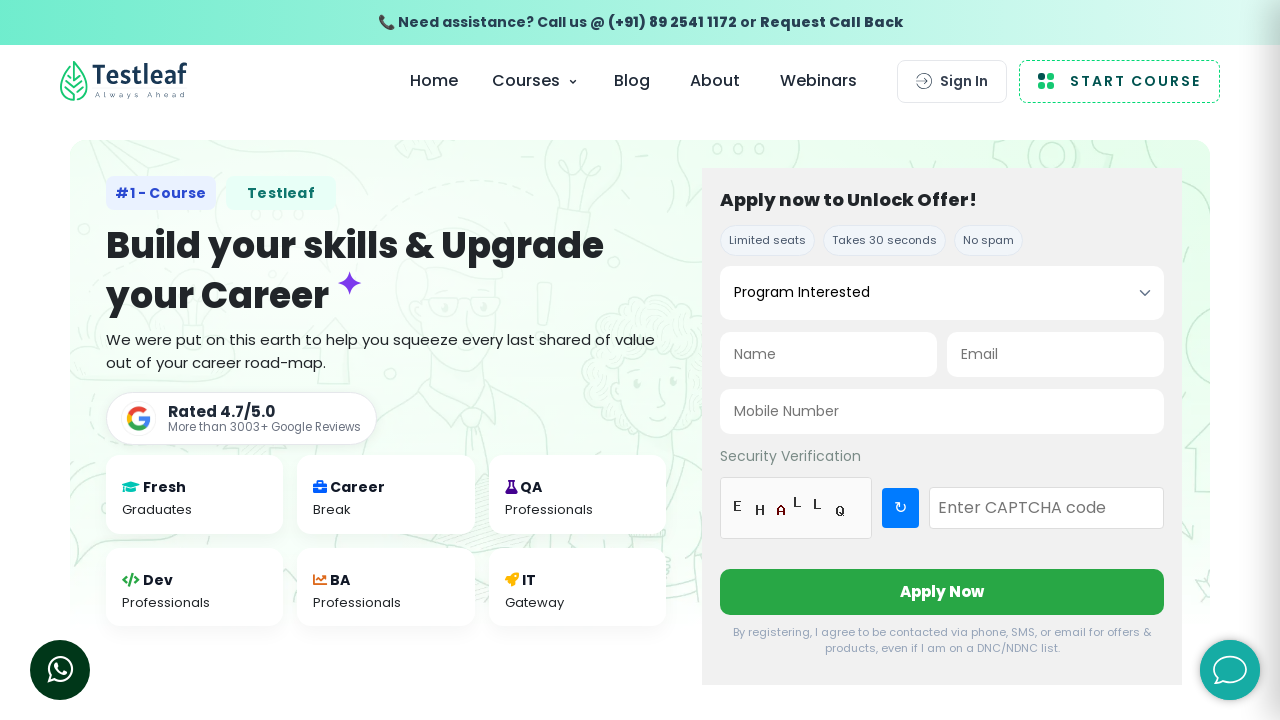

Retrieved page title from TestLeaf website
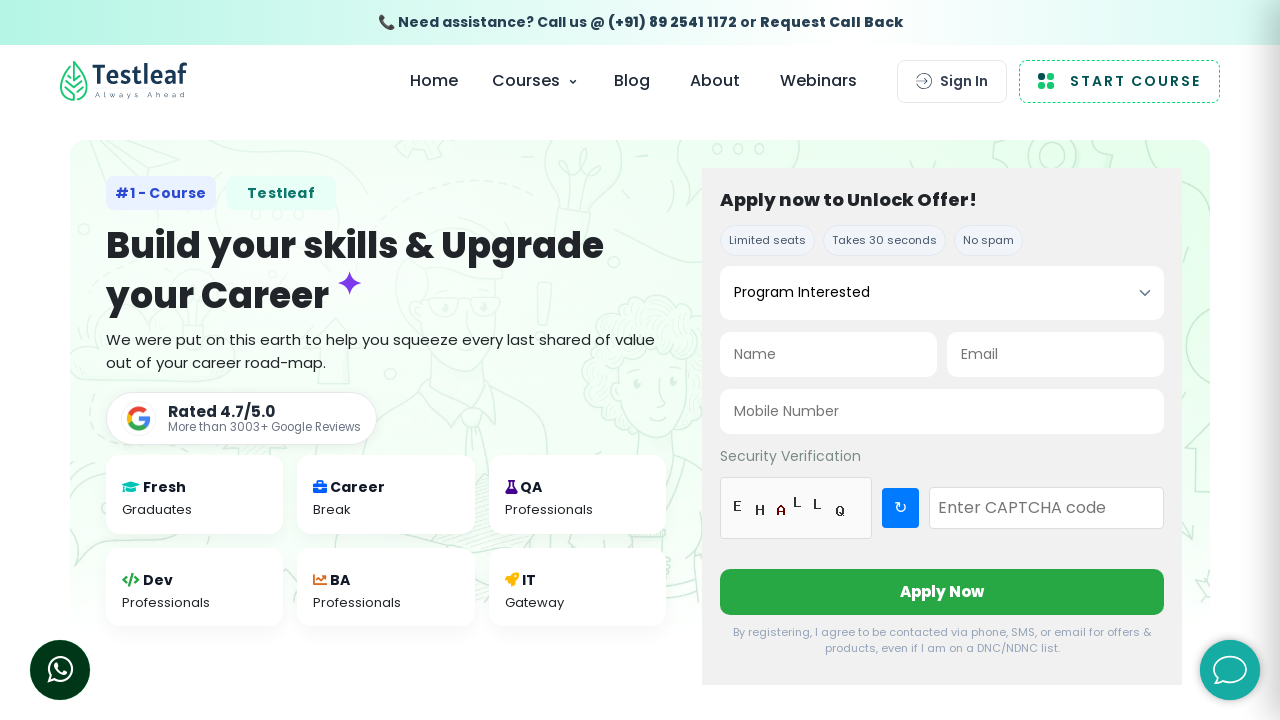

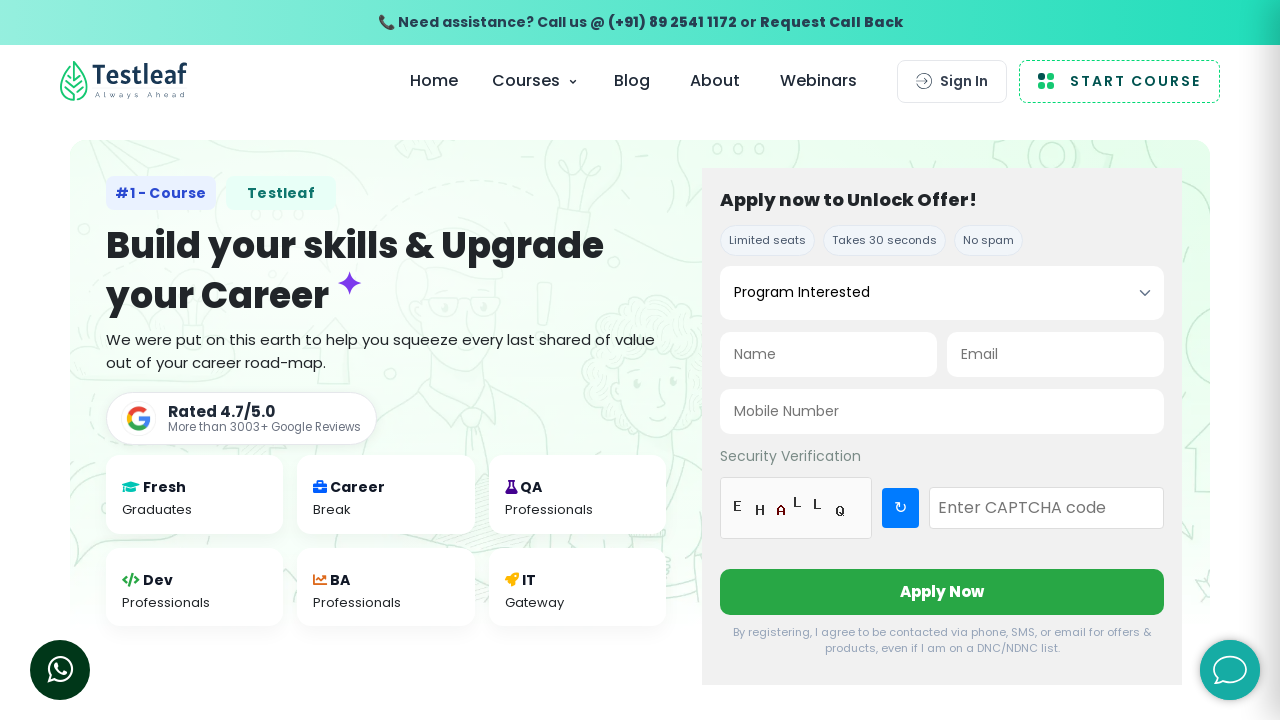